Tests waiting for a slow-loading JavaScript page to complete loading messages, then verifies the page status using JavaScript execution

Starting URL: https://eviltester.github.io/synchole/messages.html

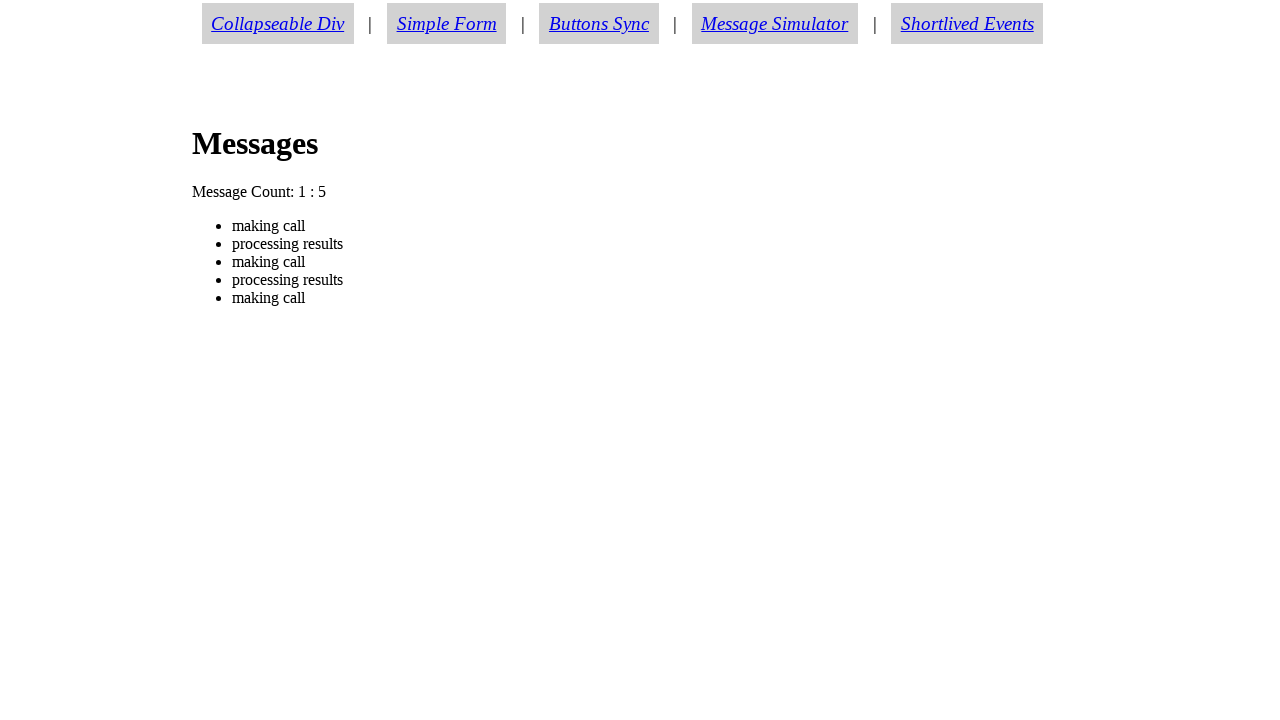

Waited for JavaScript to finish loading messages - message count reached '0 : 0'
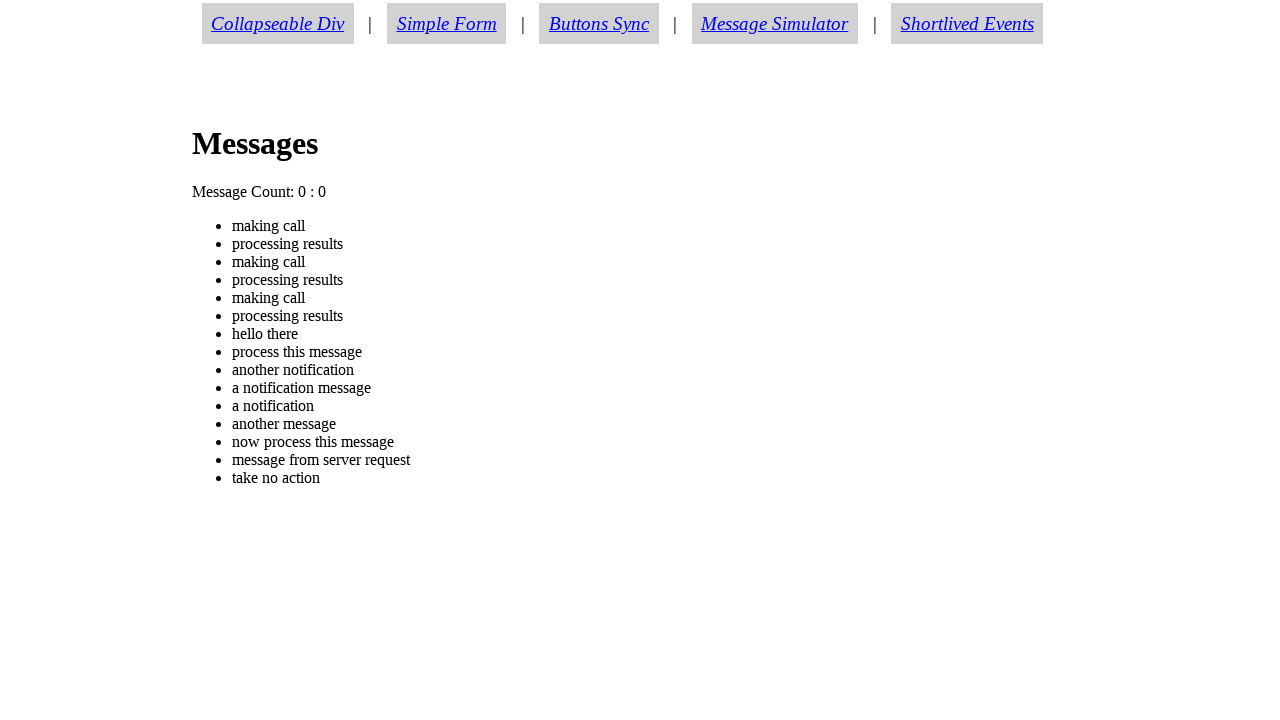

Evaluated page status - verified totalMessagesReceived > 0 and renderingQueueCount == 0
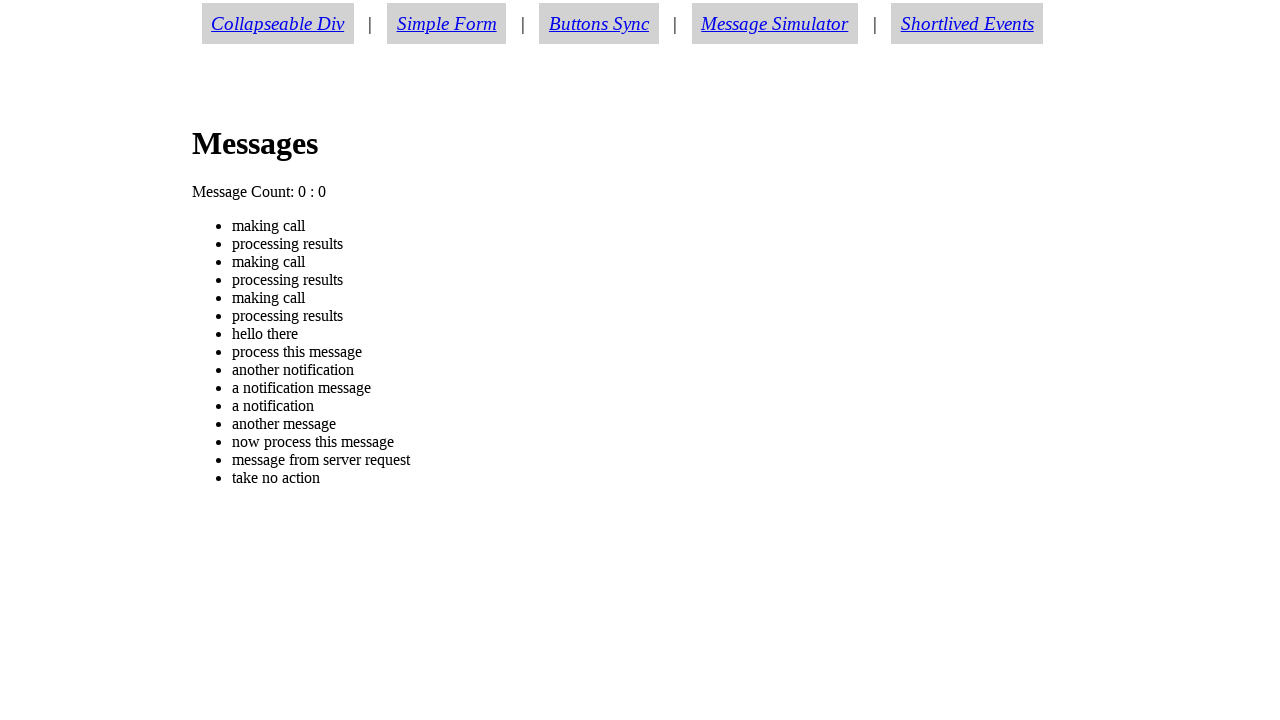

Asserted that JavaScript processing is complete
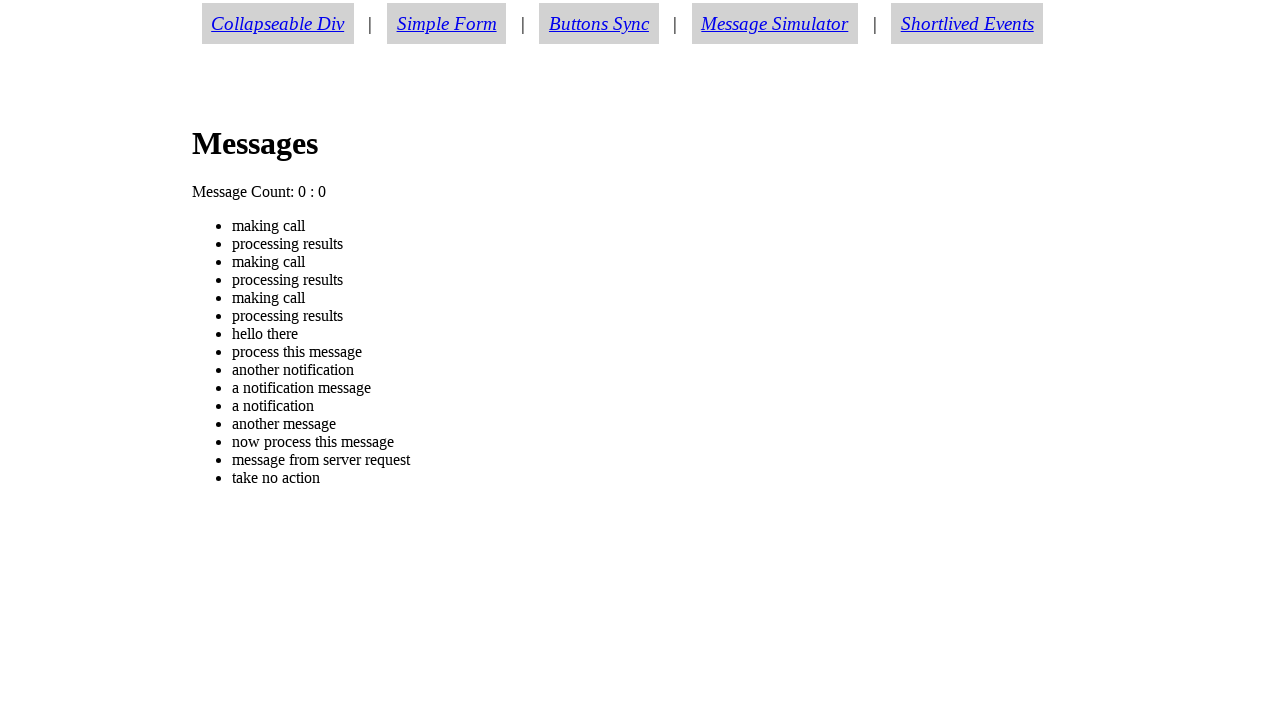

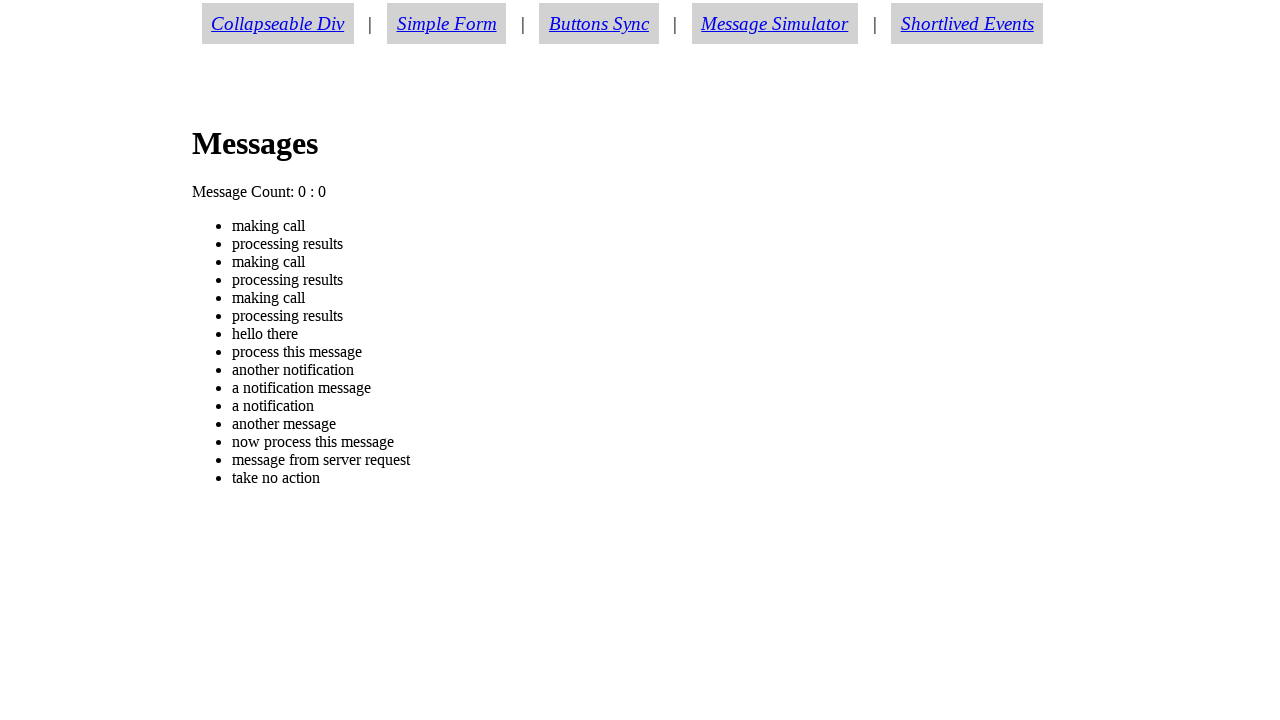